Tests checkbox functionality by clicking on a checkbox and verifying its selection state

Starting URL: http://the-internet.herokuapp.com/checkboxes

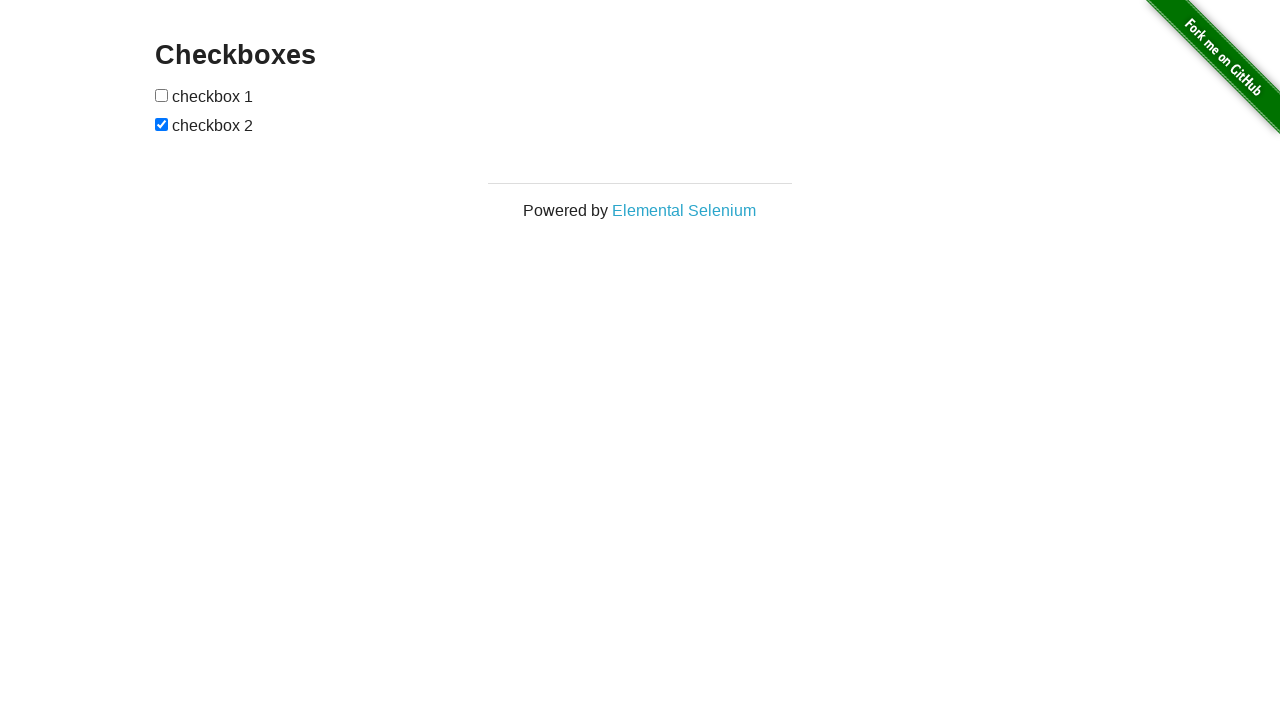

Clicked on the first checkbox at (162, 95) on input[type='checkbox']
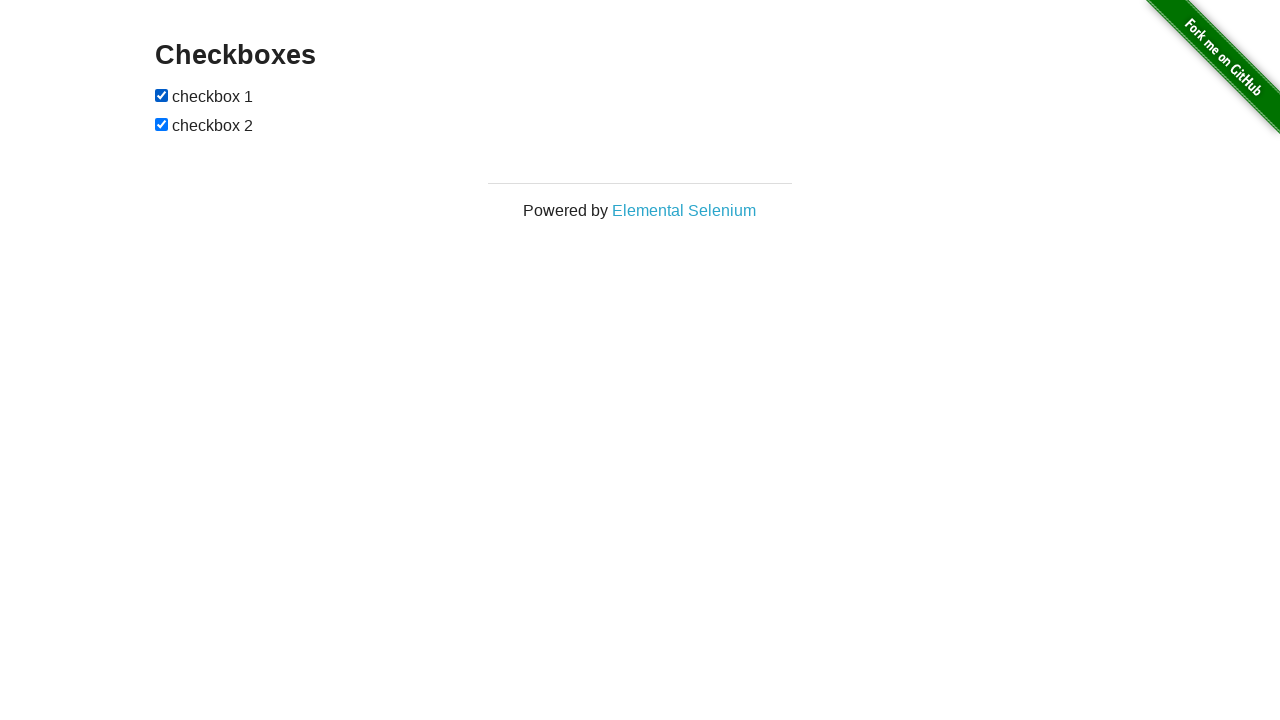

Located the first checkbox element
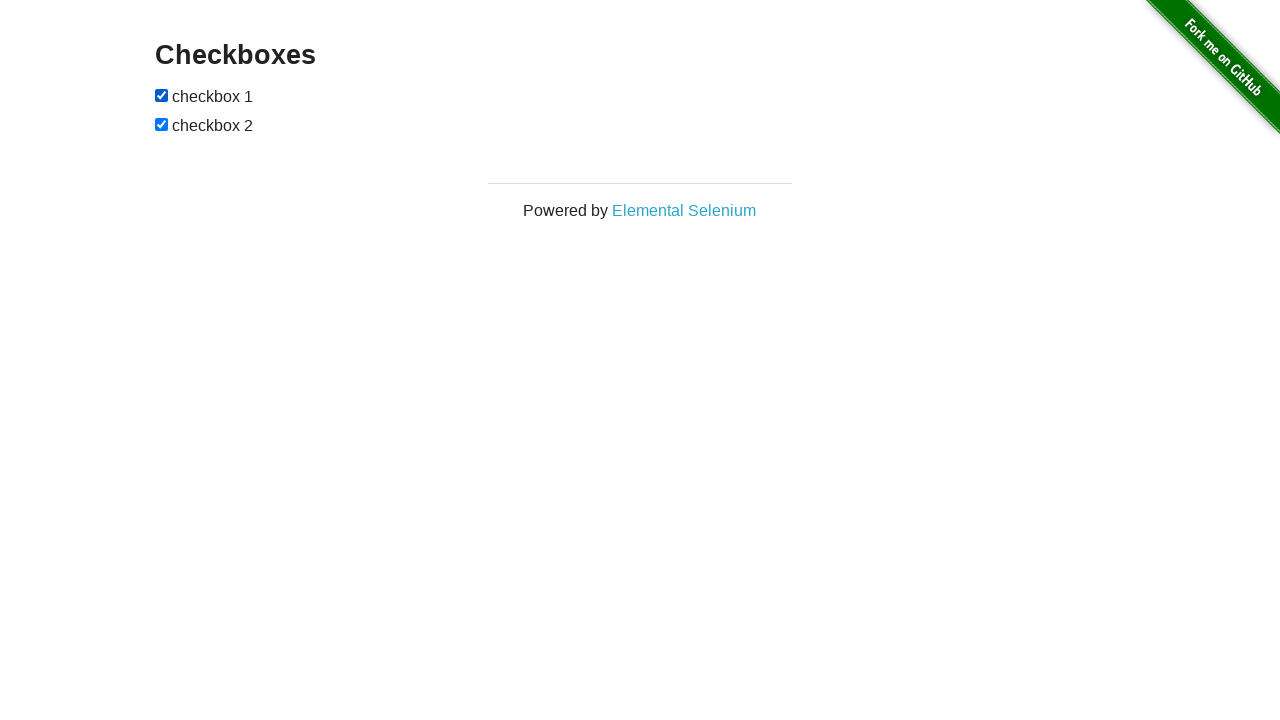

Retrieved checkbox selection state
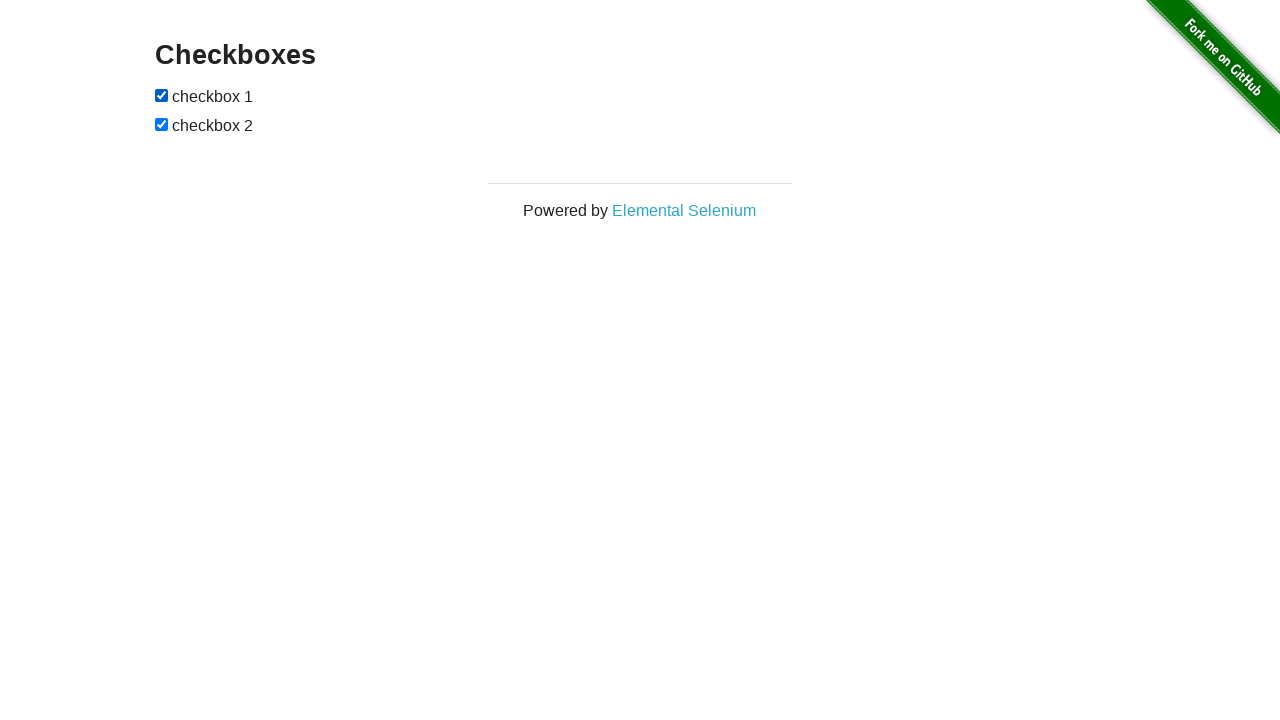

Verified checkbox is checked
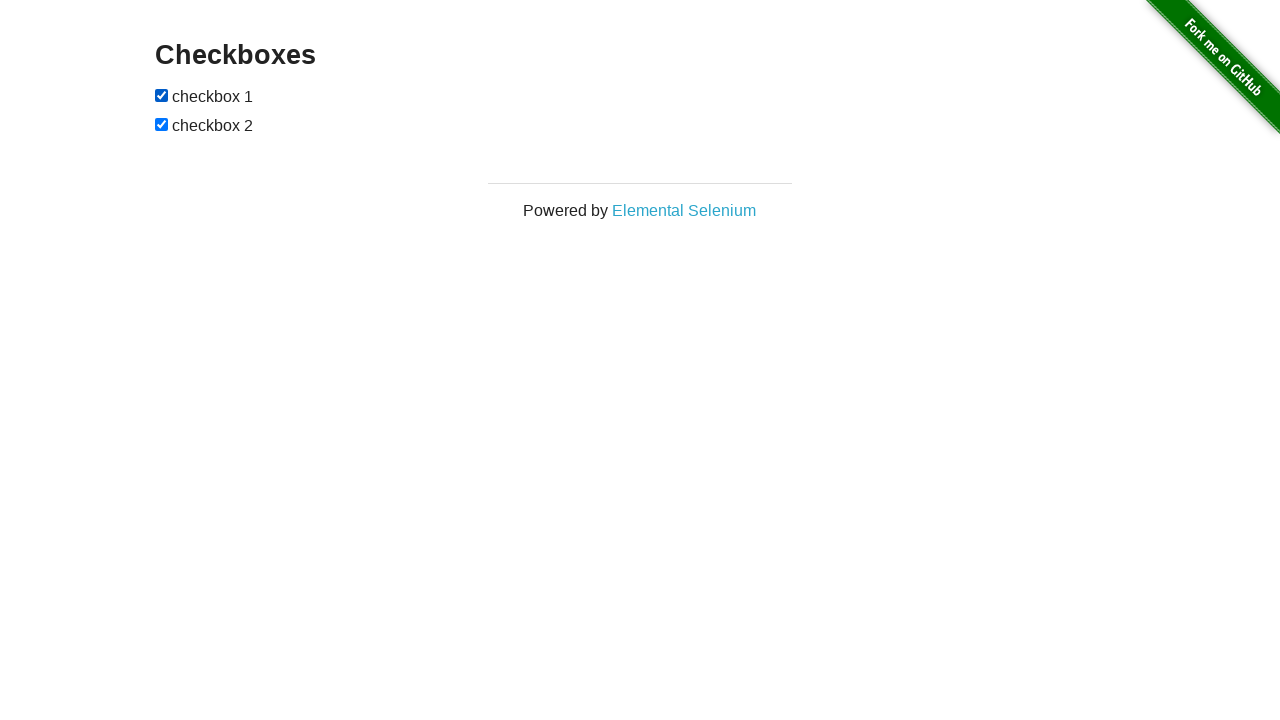

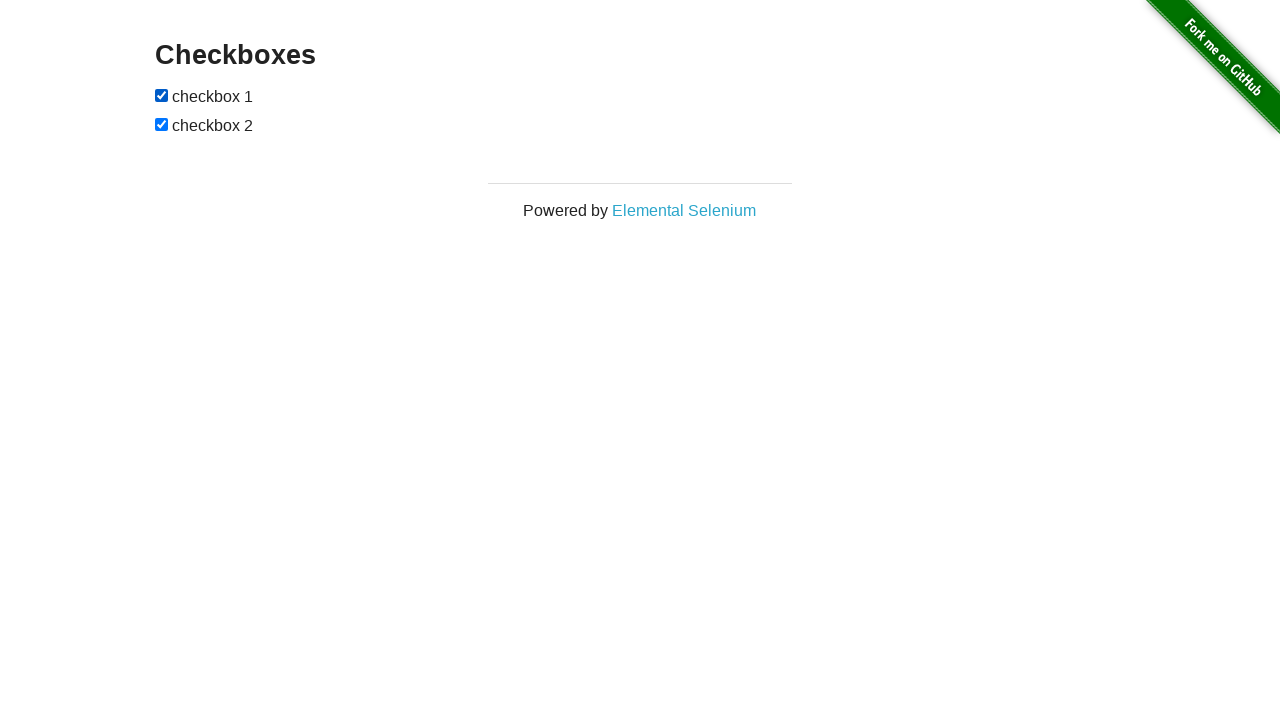